Tests adding a new customer through the bank manager form by filling firstname, lastname, and postcode fields, submitting the form, dismissing the confirmation alert, and verifying the customer appears in the customers table.

Starting URL: https://www.globalsqa.com/angularJs-protractor/BankingProject/#/manager

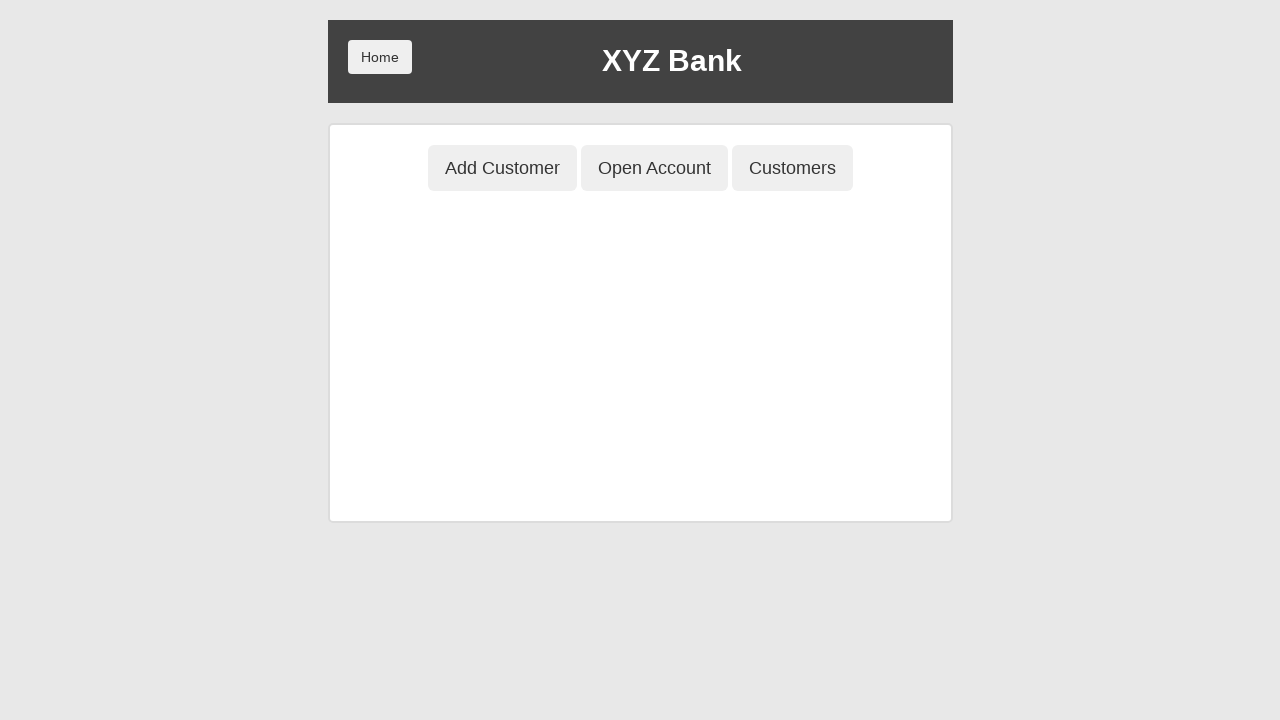

Clicked 'Add Customer' button to open the new customer form at (502, 168) on button[ng-click='addCust()']
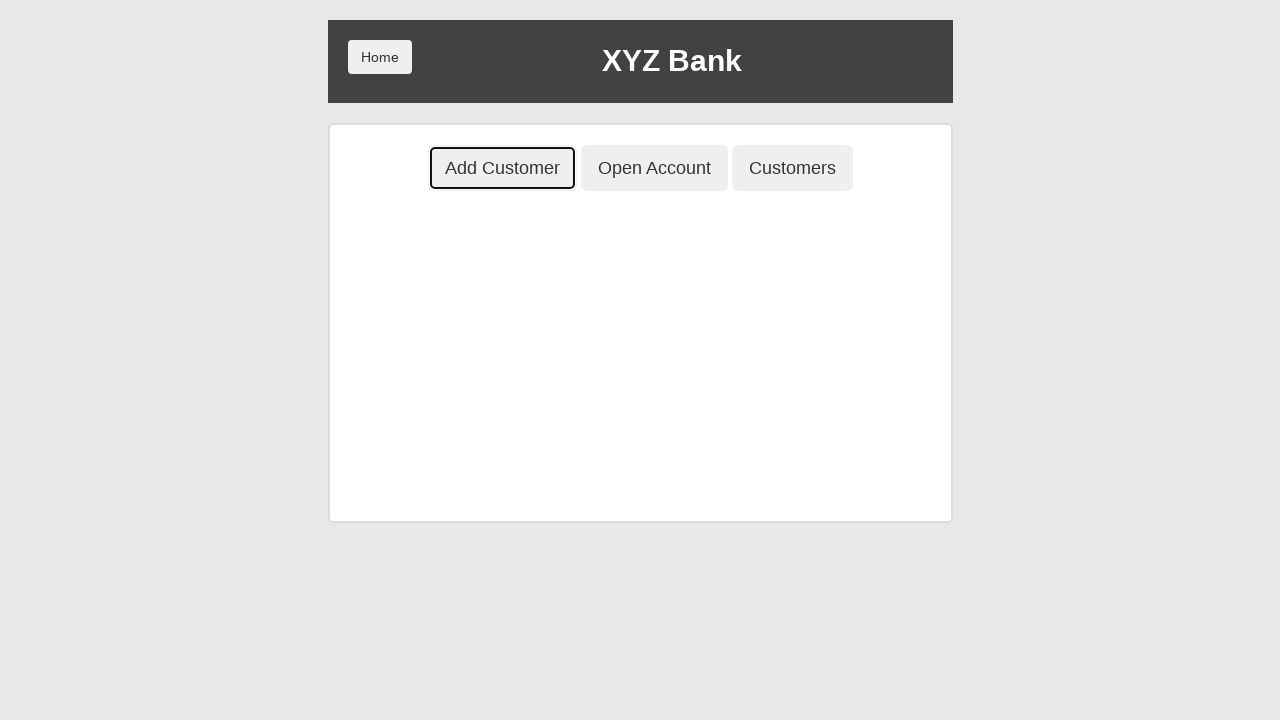

Filled first name field with 'John1443' on input[ng-model='fName']
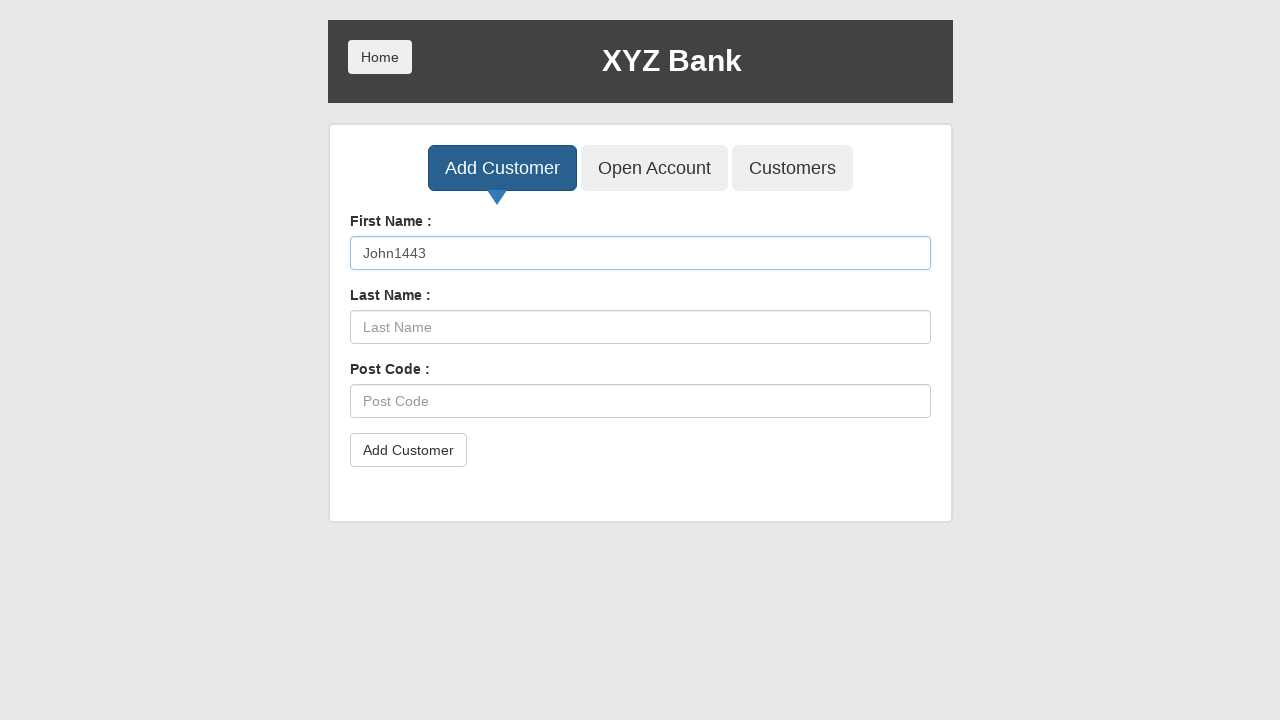

Filled last name field with 'Smith769' on input[ng-model='lName']
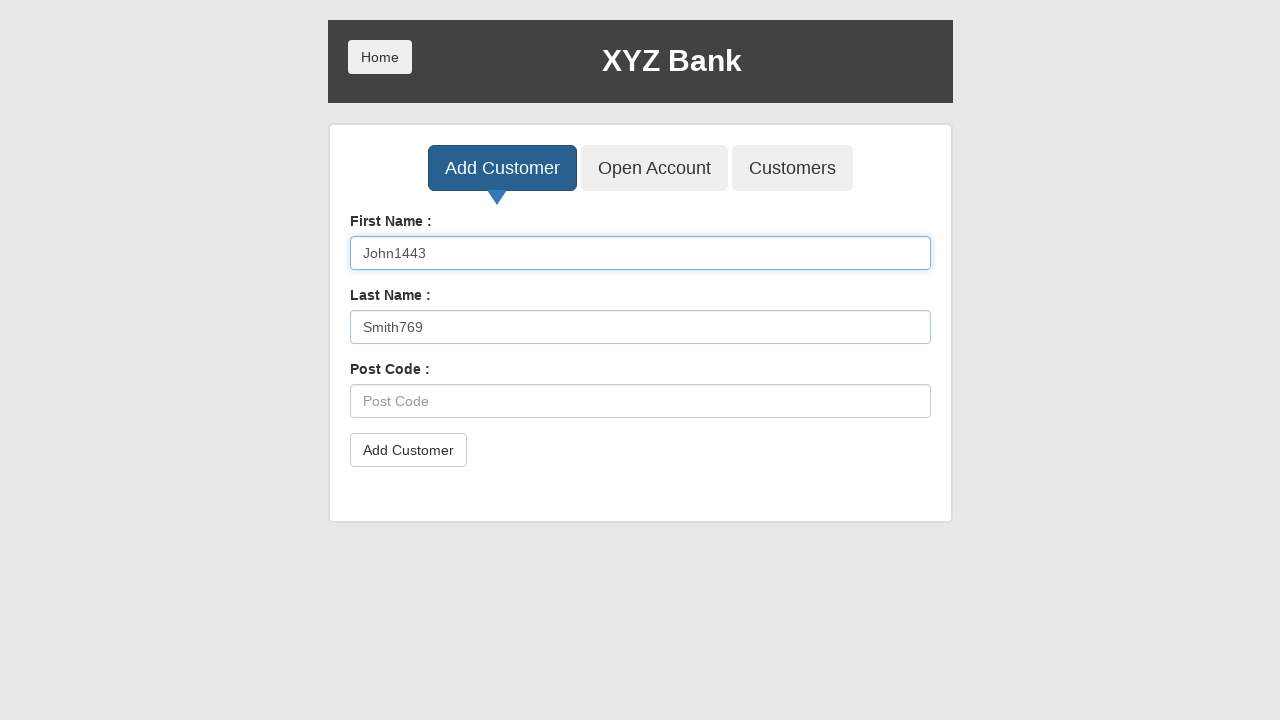

Filled postcode field with '739335' on input[ng-model='postCd']
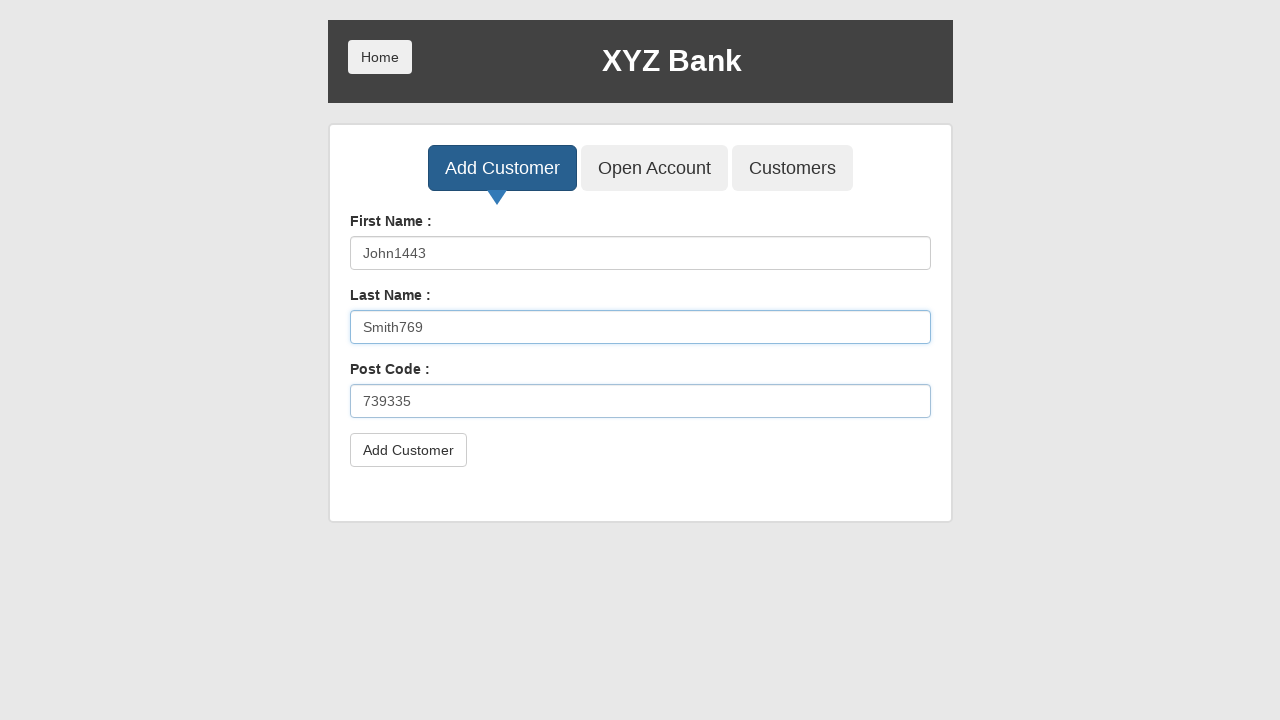

Clicked submit button to add the new customer at (408, 450) on button[type='submit']
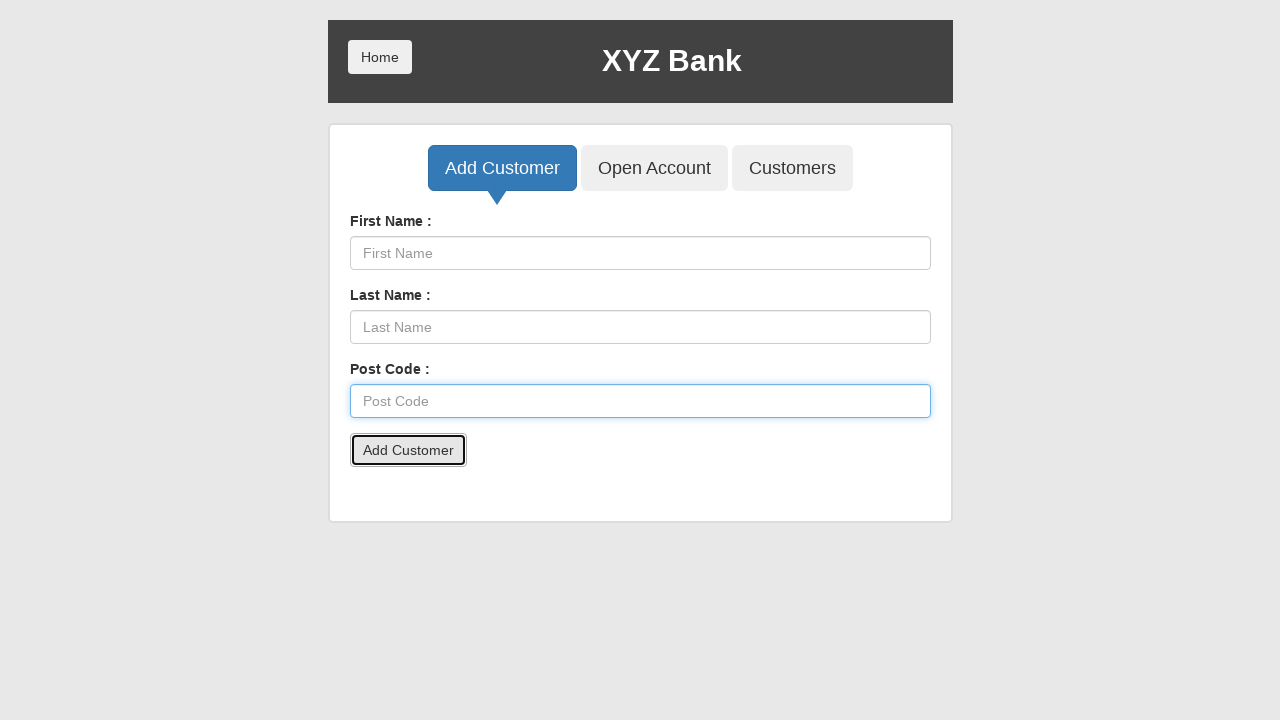

Set up dialog handler to dismiss confirmation alert
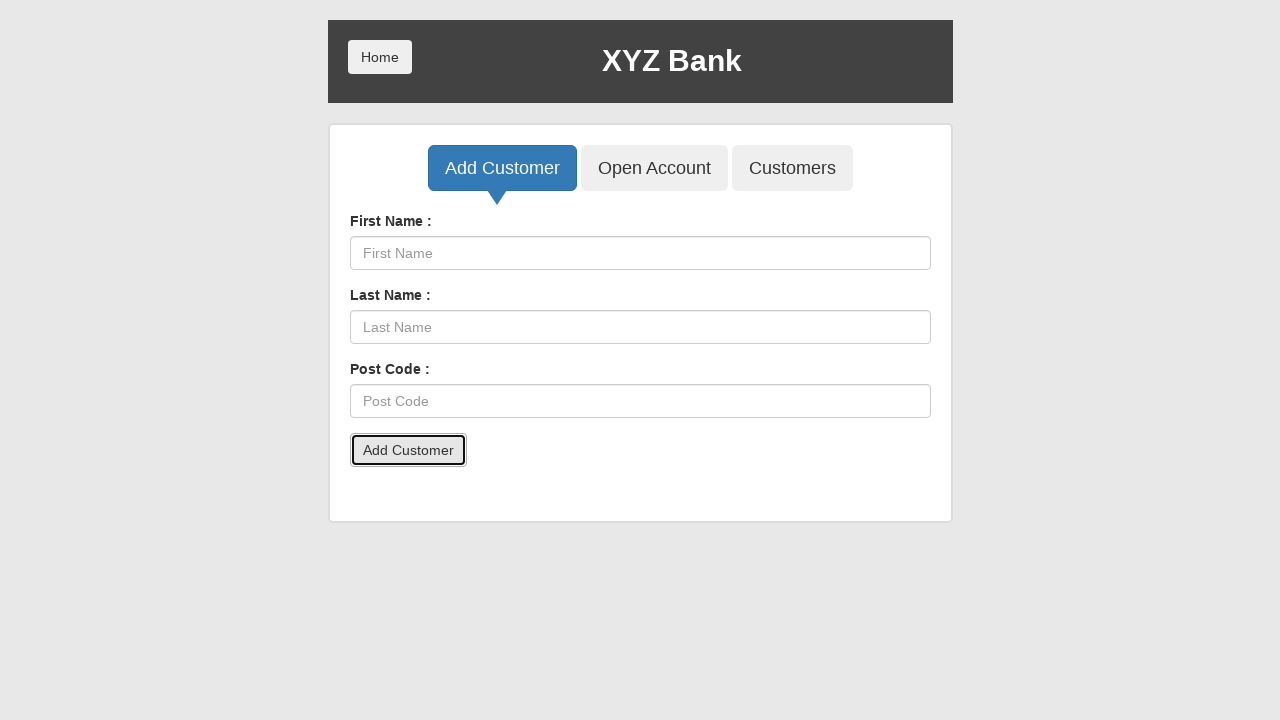

Waited for alert to be processed
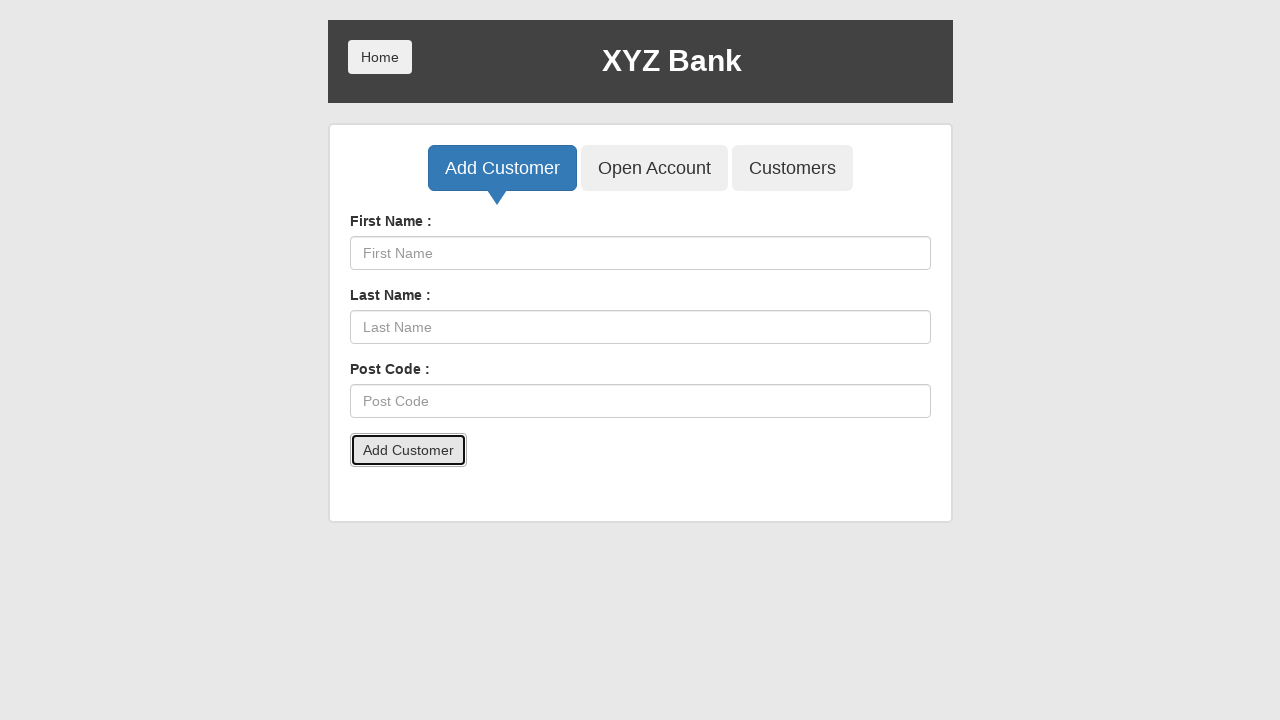

Clicked 'Customers' button to view the customers table at (792, 168) on button[ng-click='showCust()']
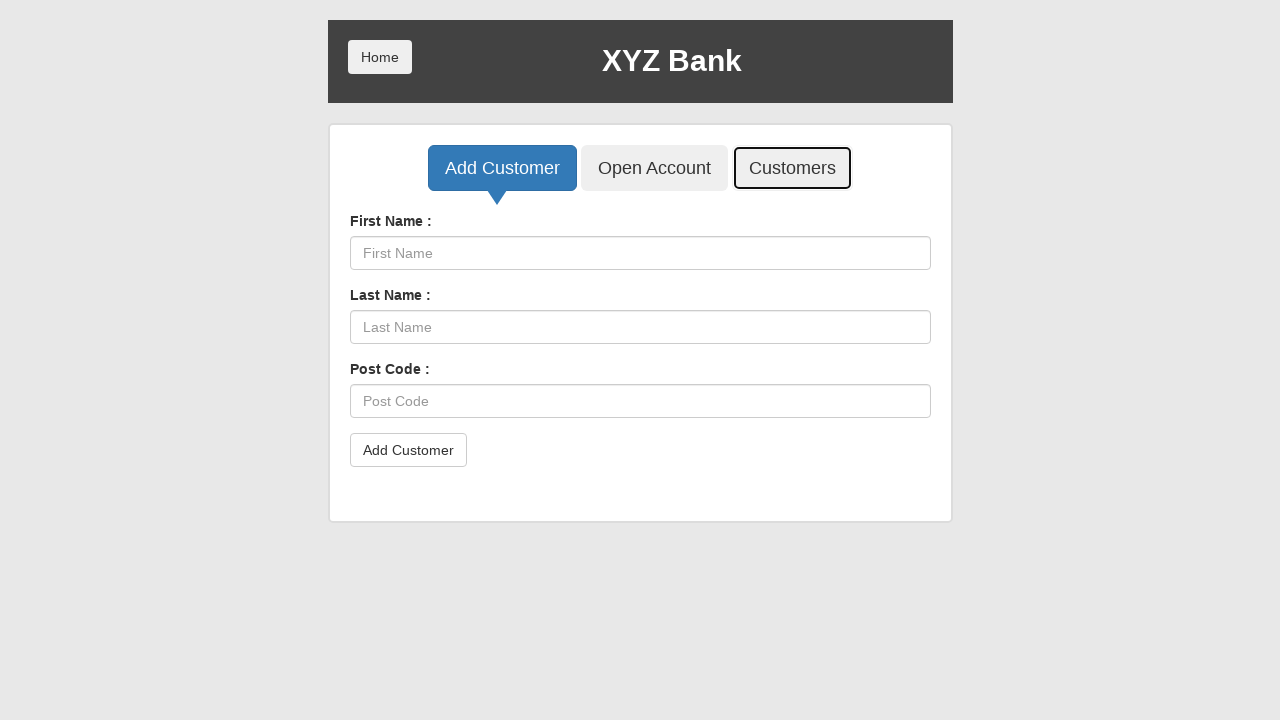

Customers table loaded successfully
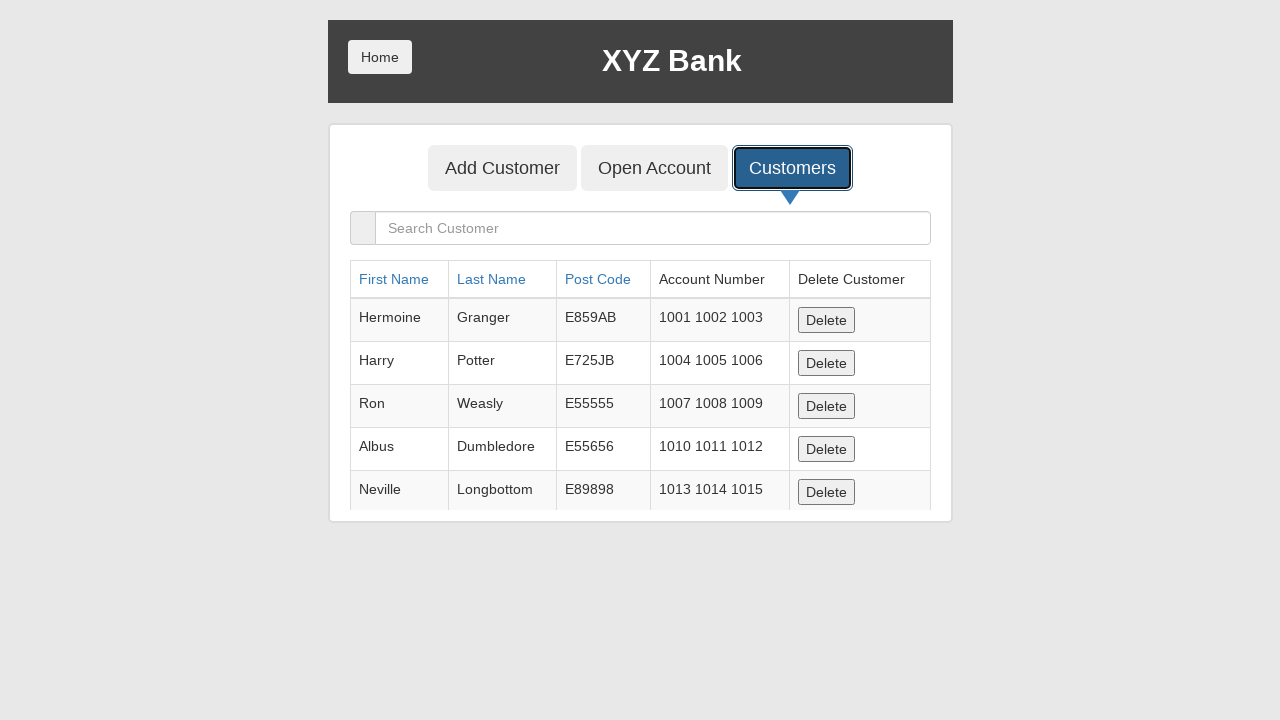

Verified that customer 'John1443 Smith769' appears in the customers table
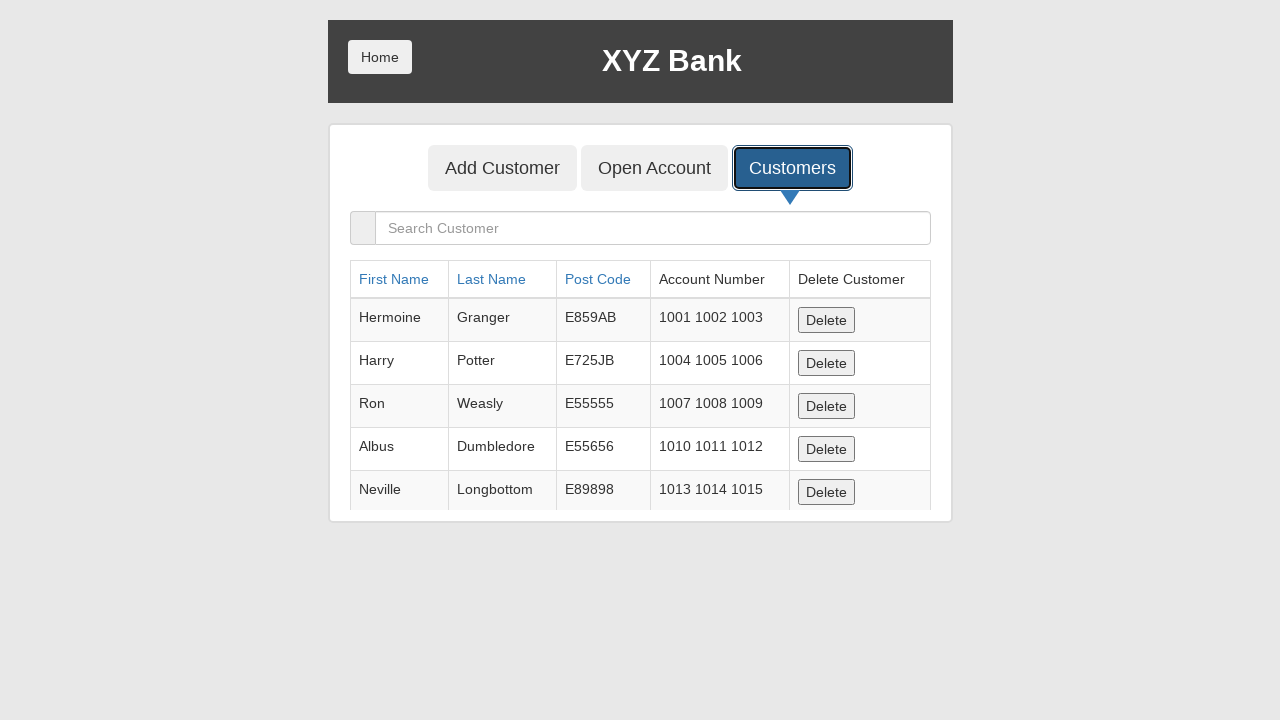

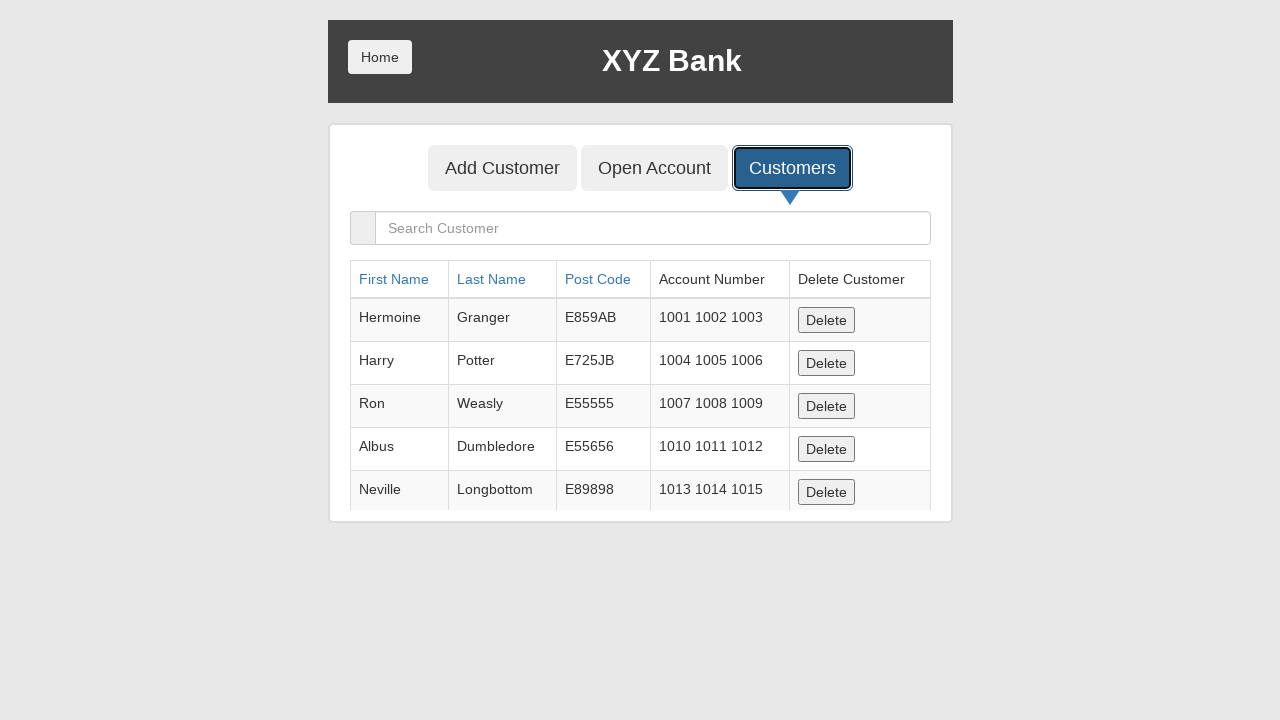